Tests window fullscreen functionality and inspects the background color CSS property of a Login button element on a CRM homepage.

Starting URL: https://classic.freecrm.com/index.html

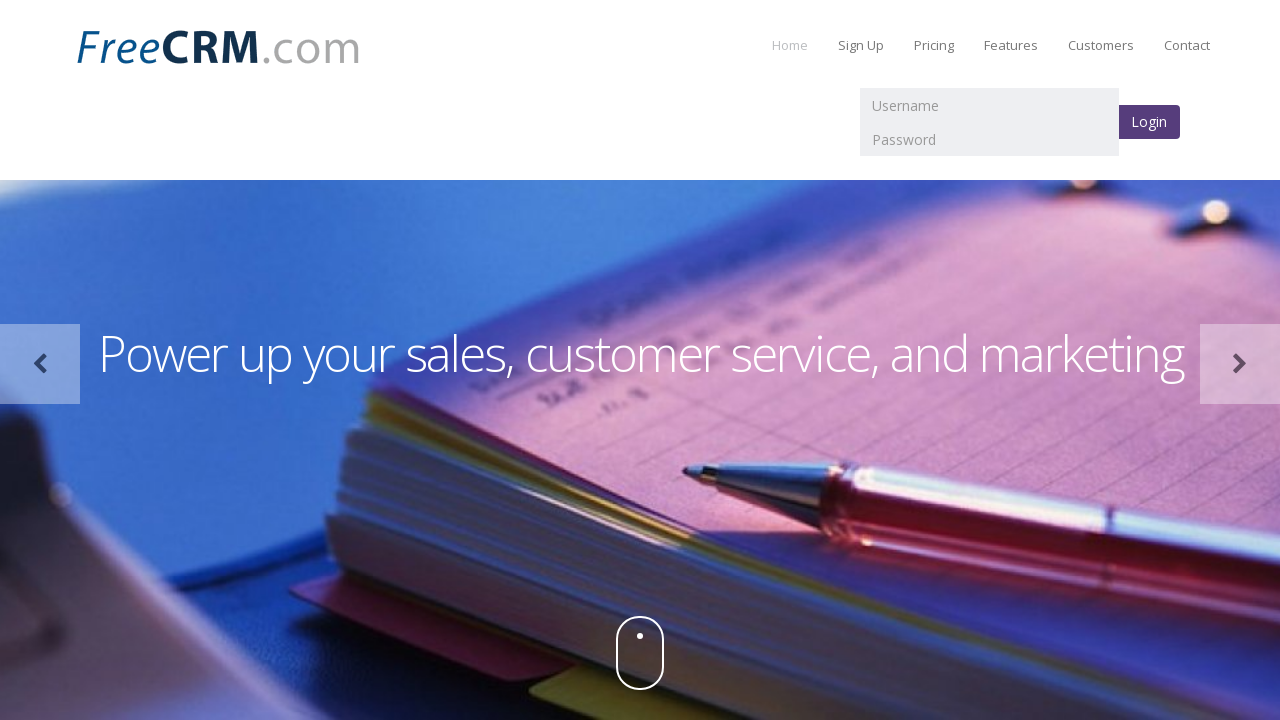

Set viewport size to 1920x1080 for fullscreen testing
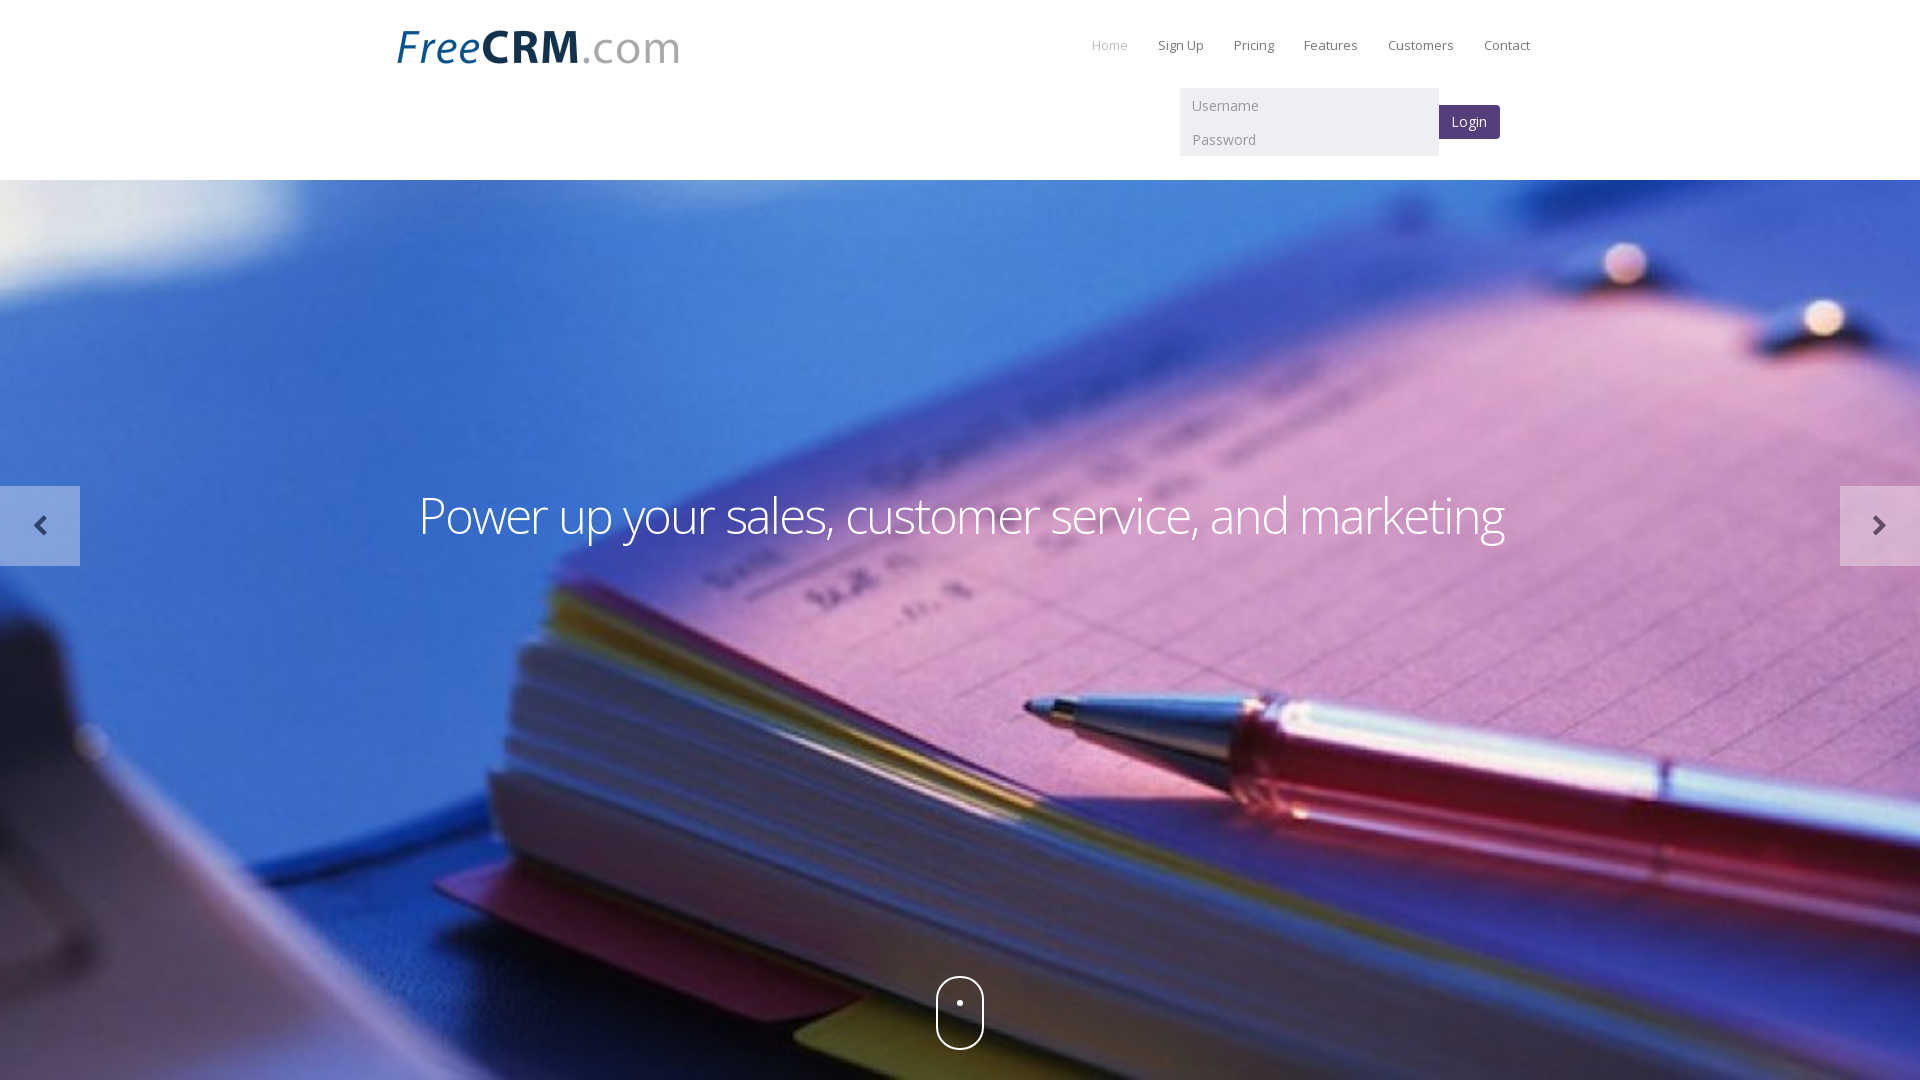

Waited for Login button to be visible on CRM homepage
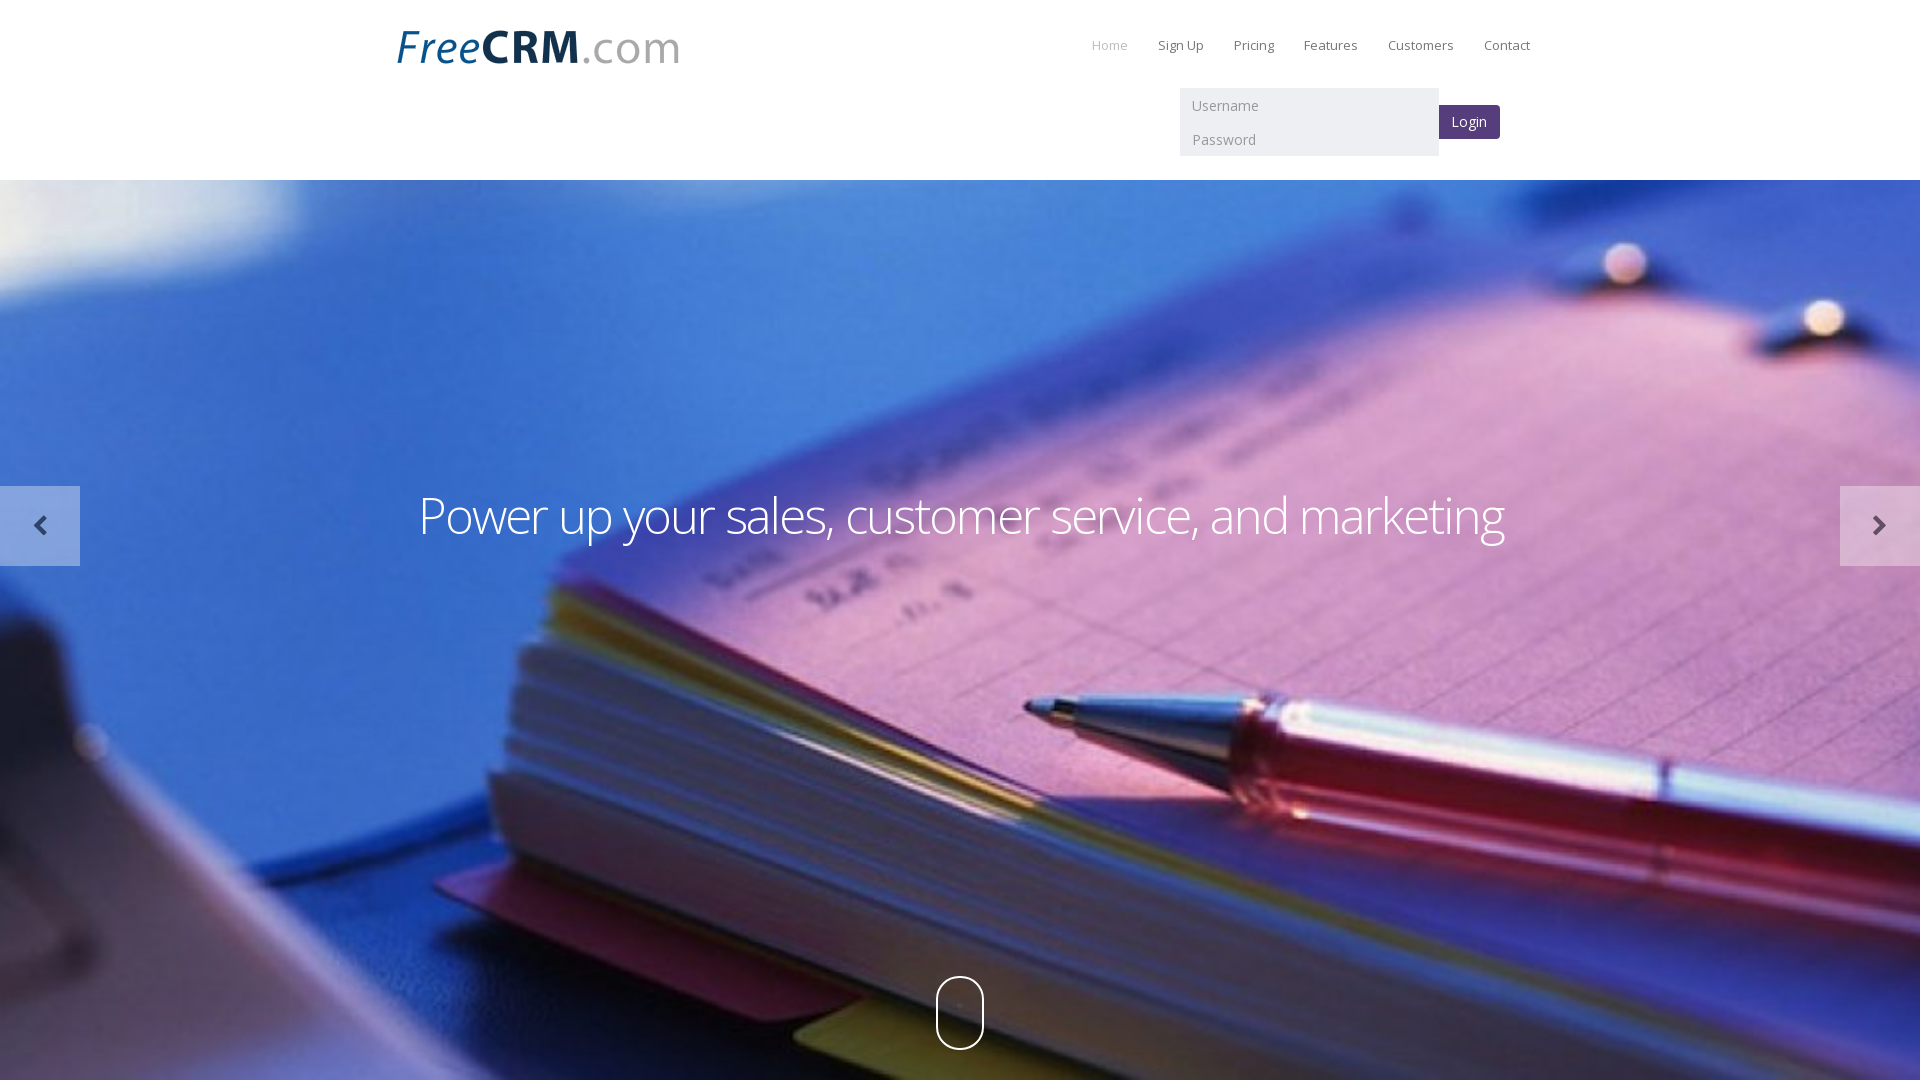

Located Login button element
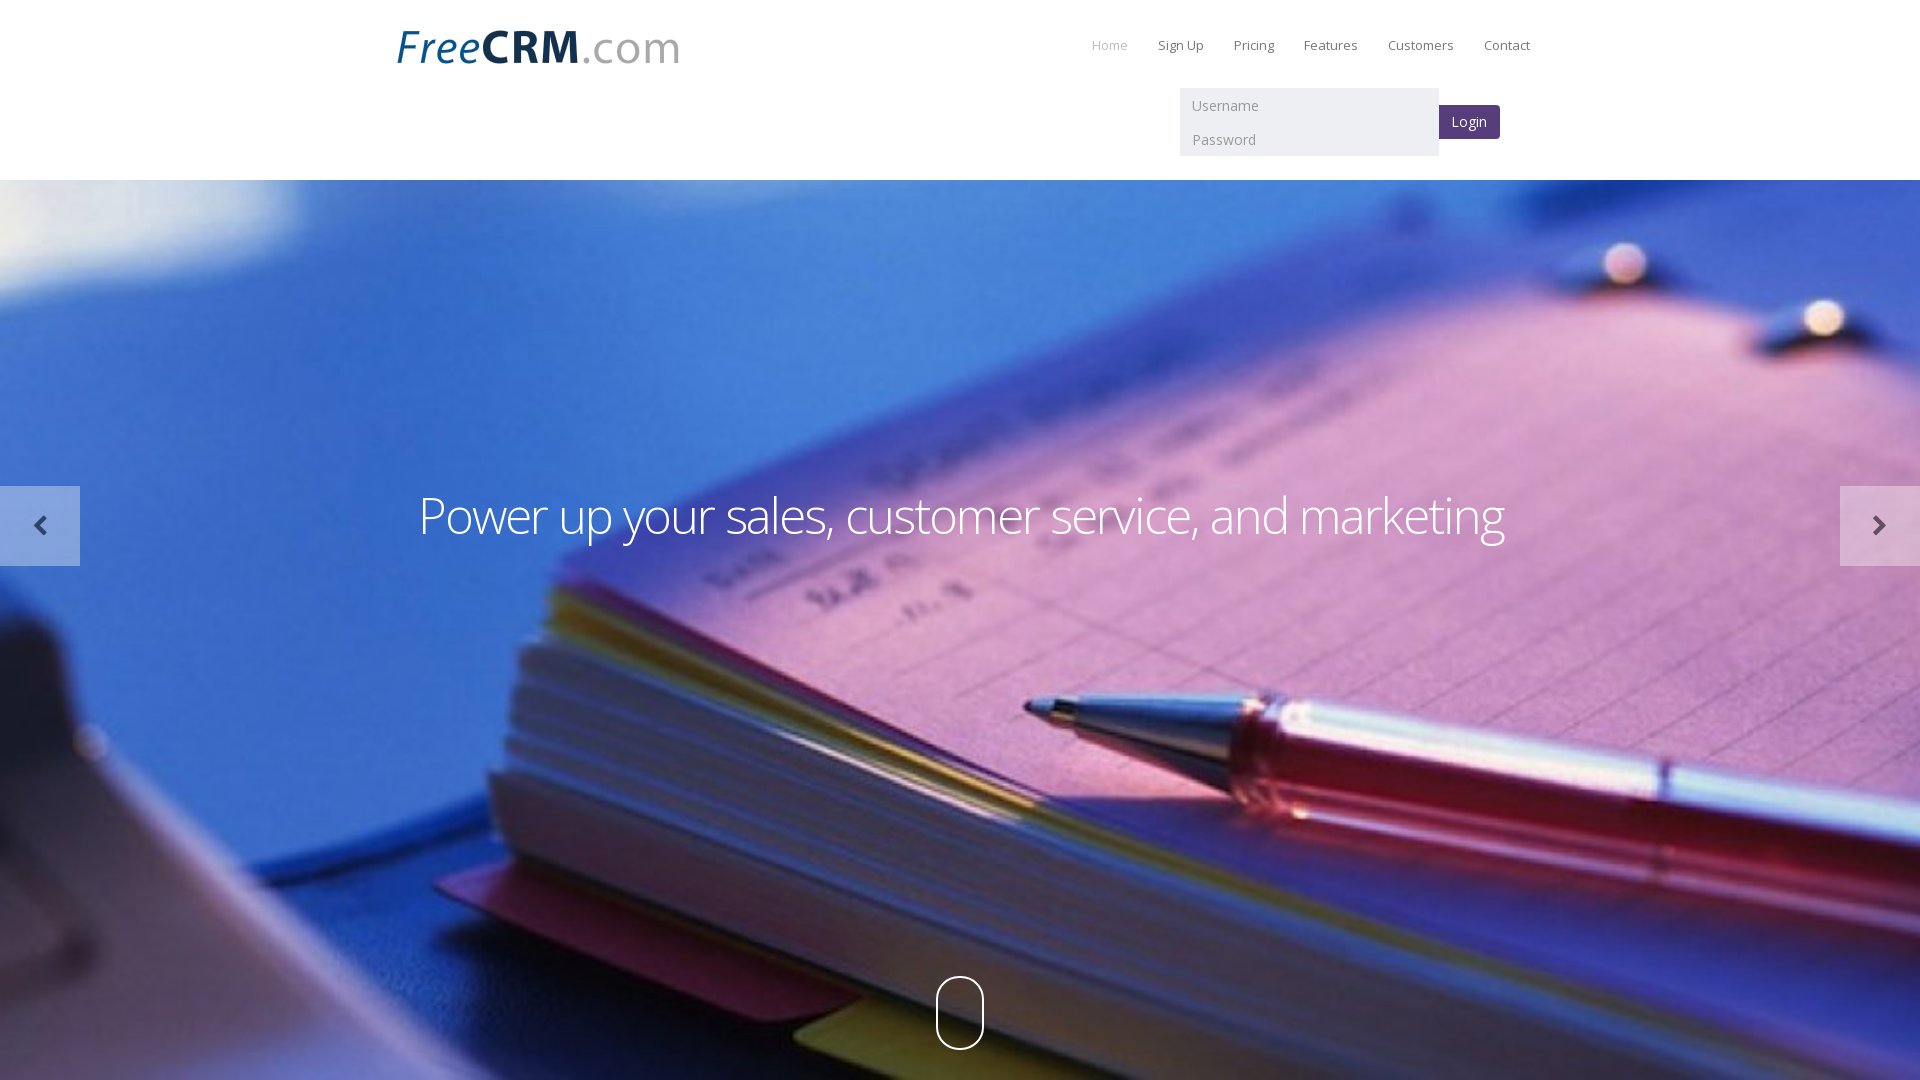

Inspected background color CSS property of Login button: rgb(86, 61, 124)
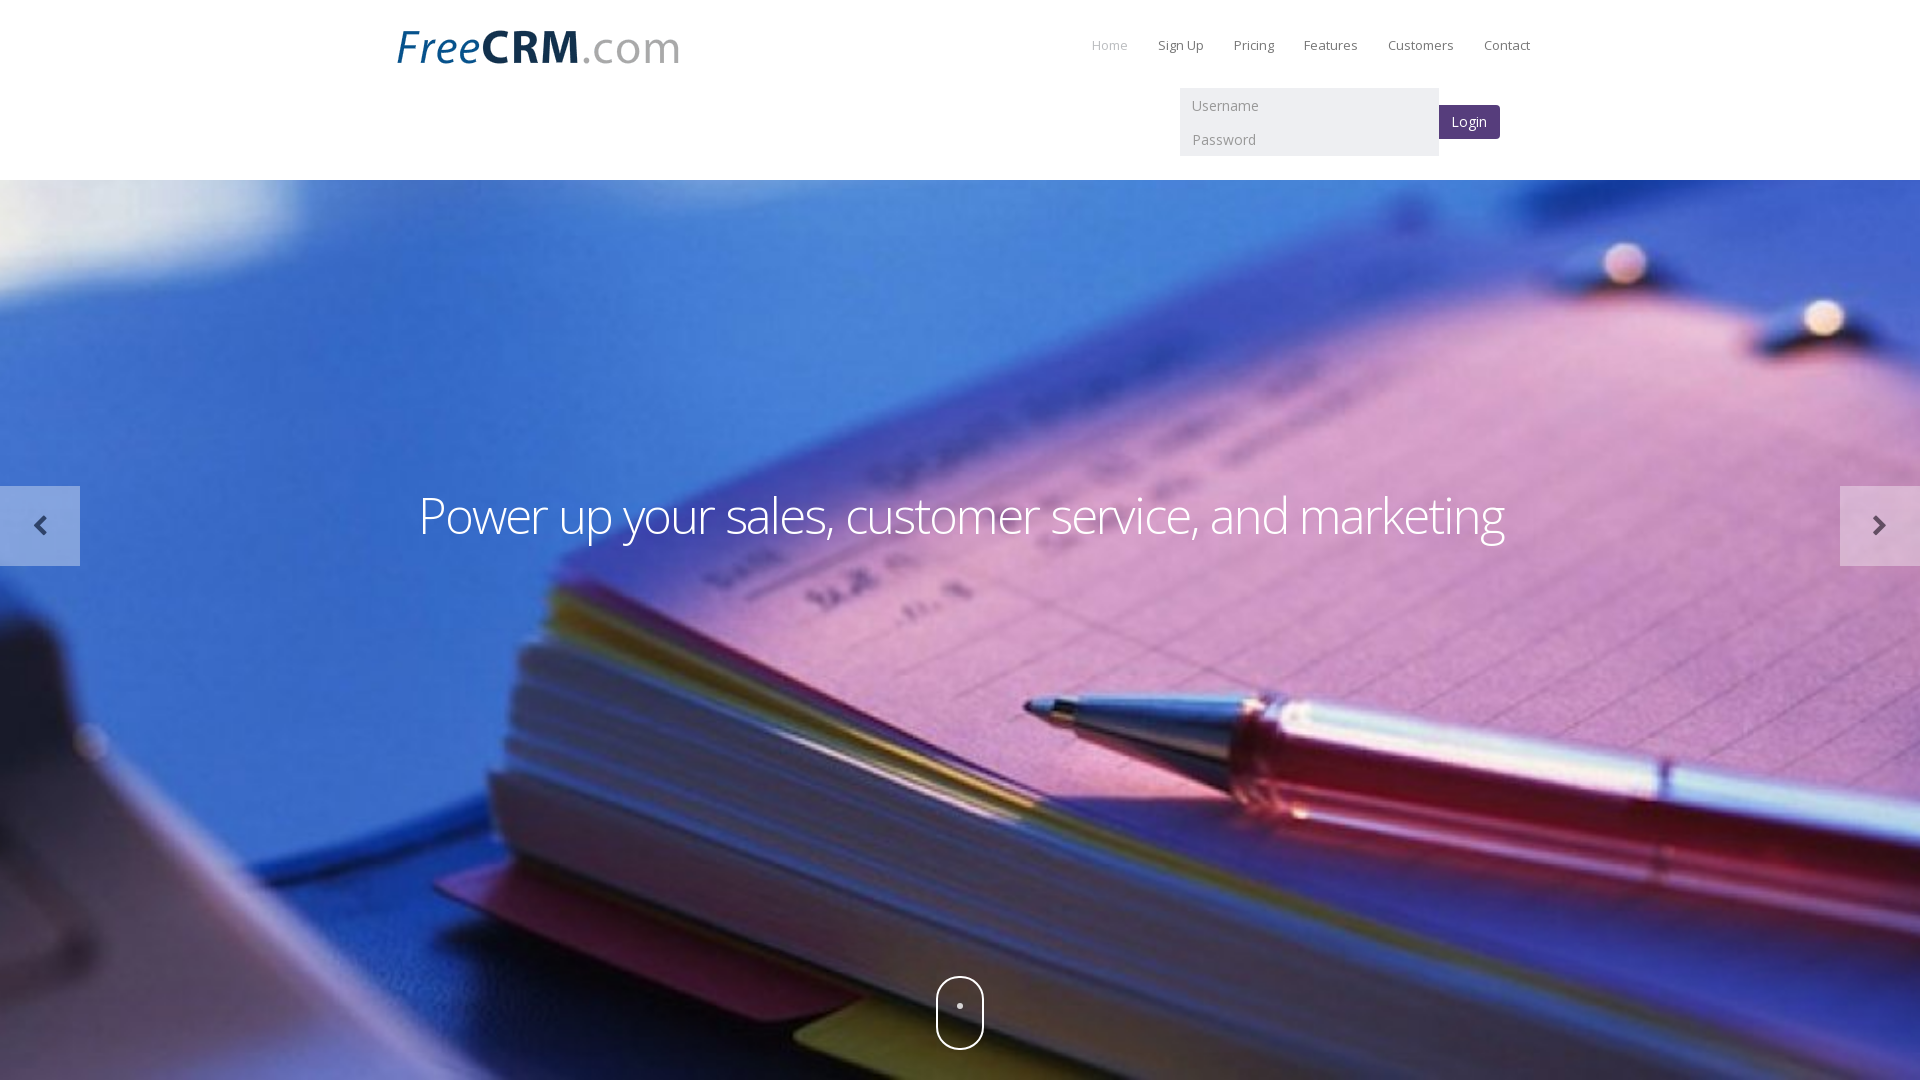

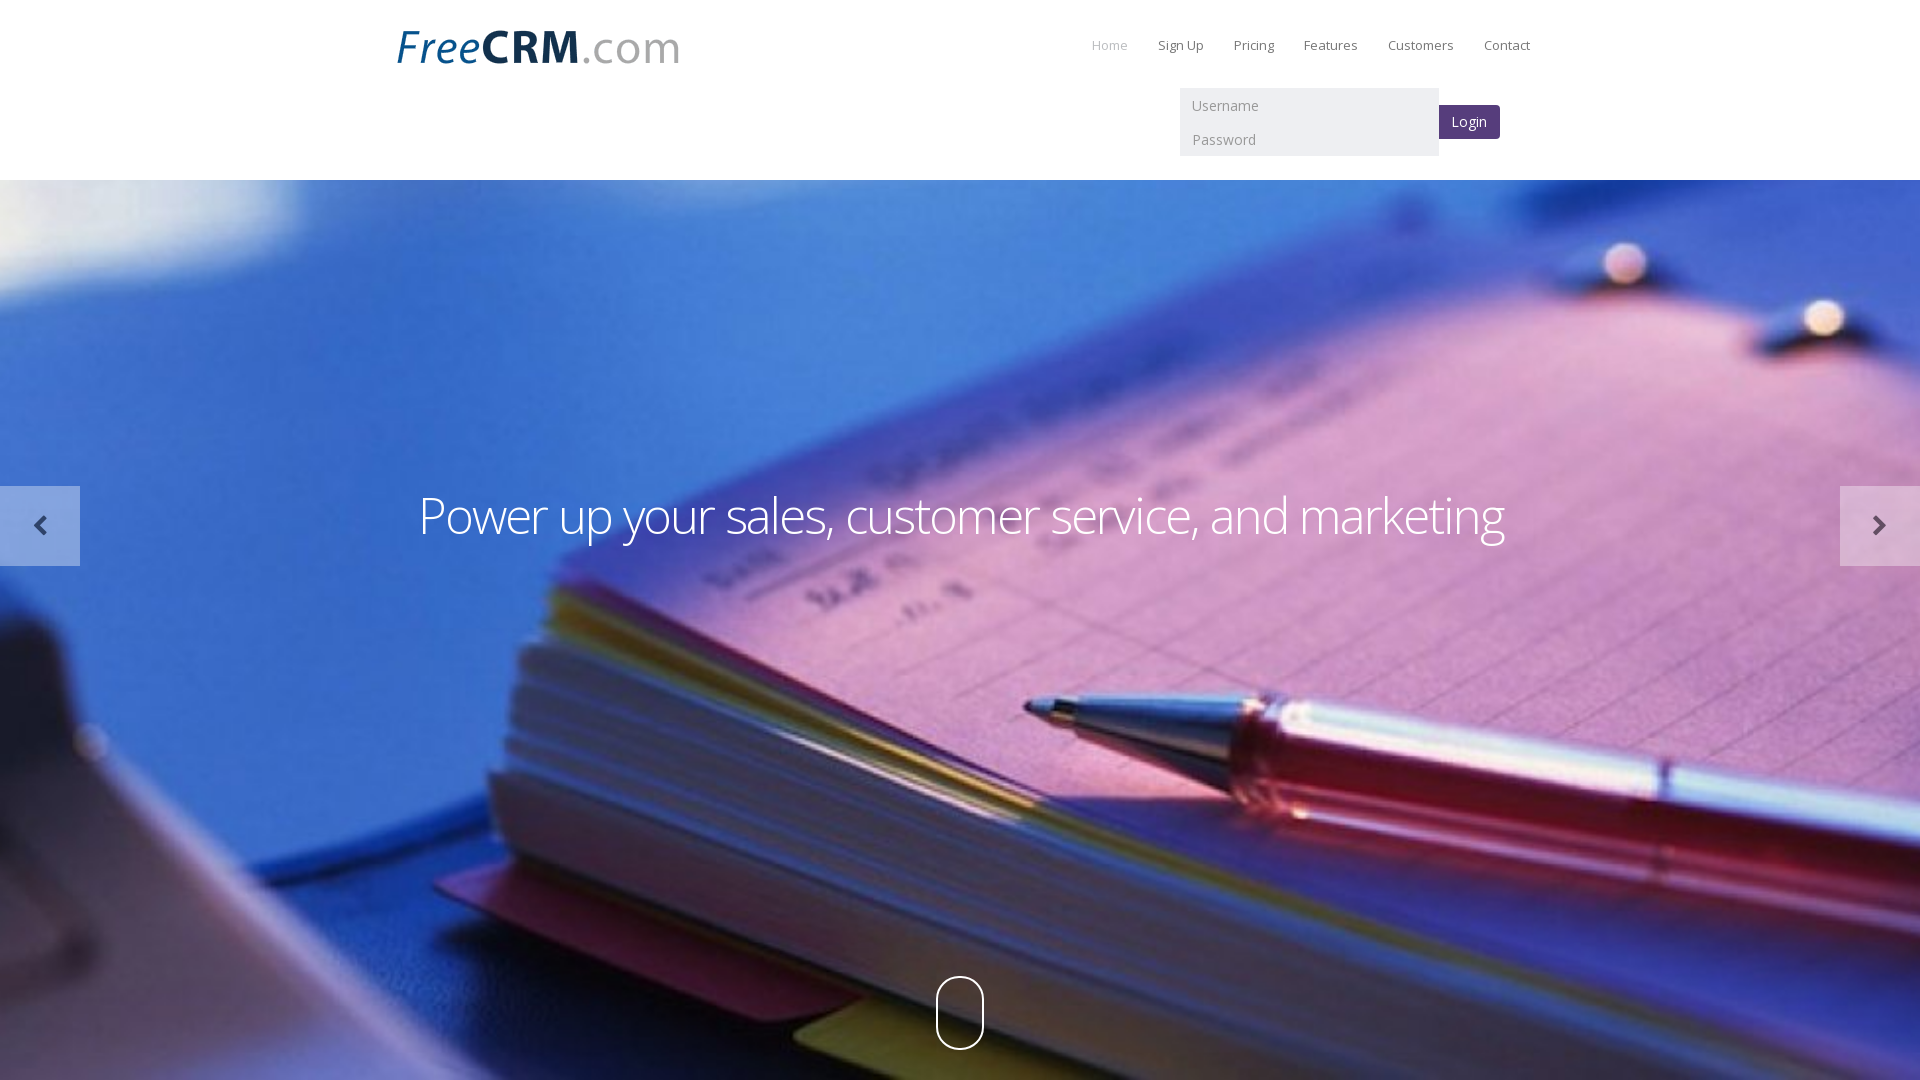